Tests DuckDuckGo search functionality by entering a search query, submitting it, and verifying the page title contains the search term.

Starting URL: https://www.duckduckgo.com

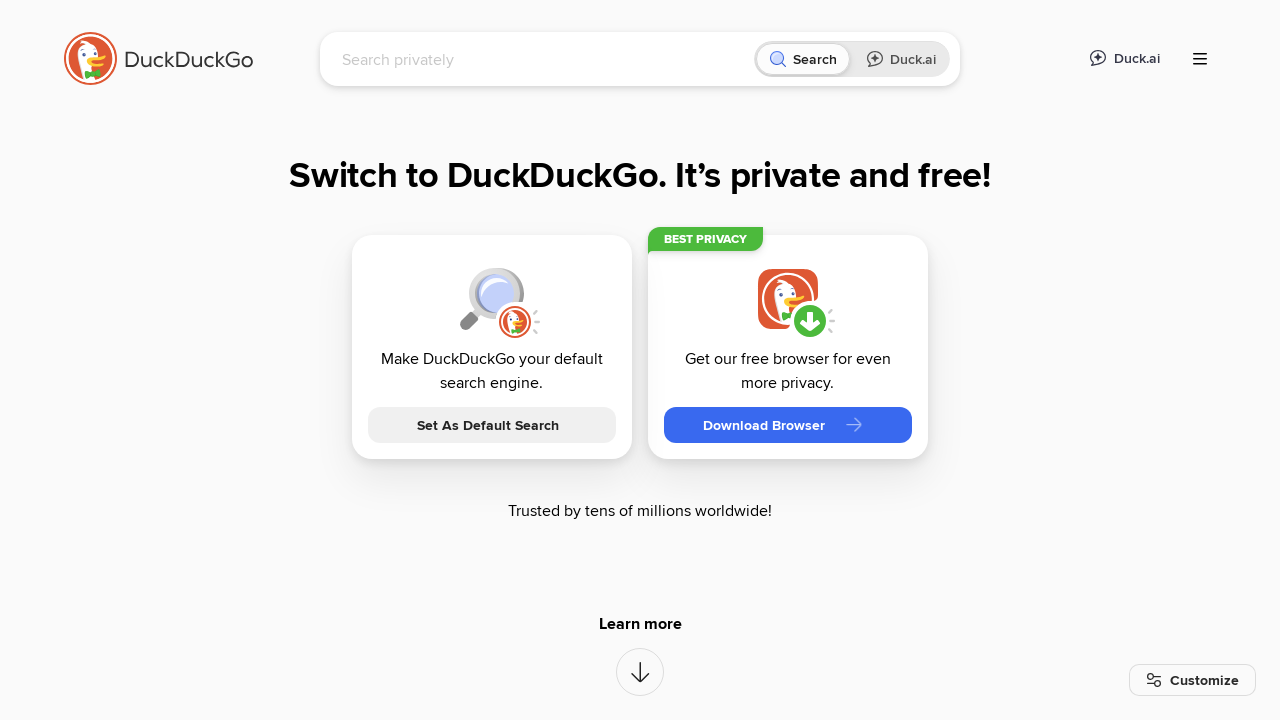

Filled search box with 'SauceLabs' on input[name='q']
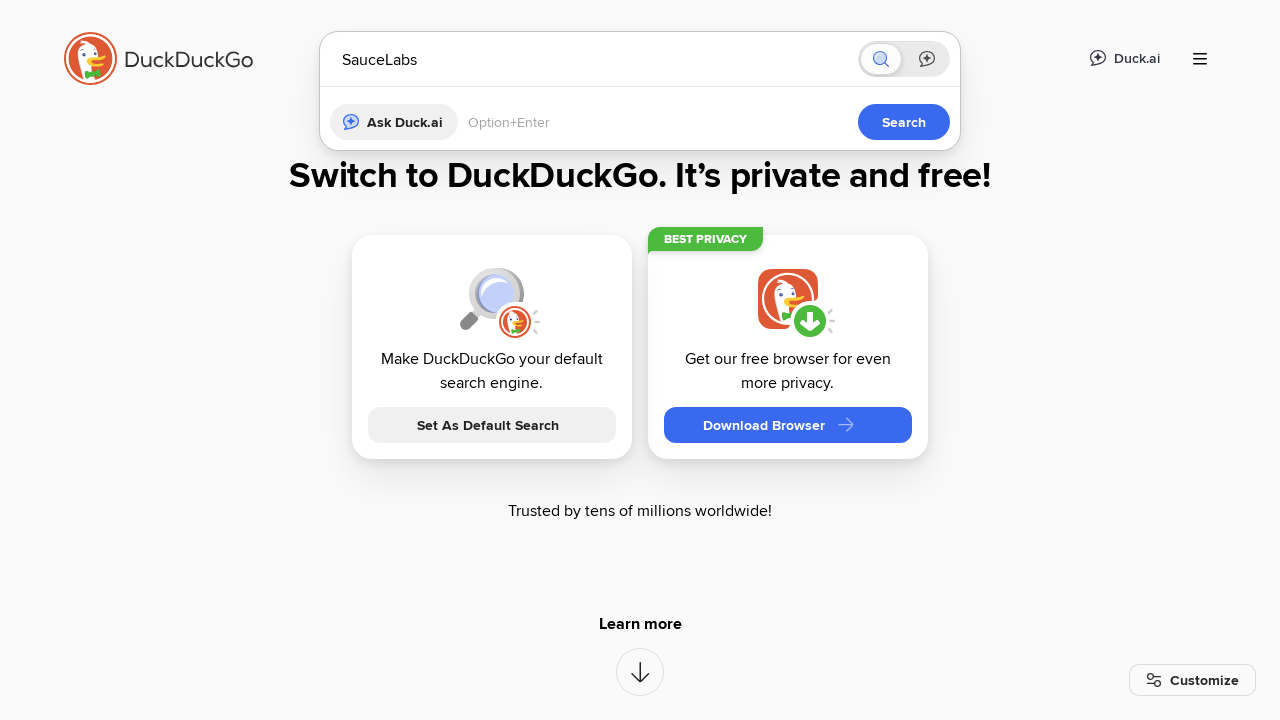

Pressed Enter to submit search query on input[name='q']
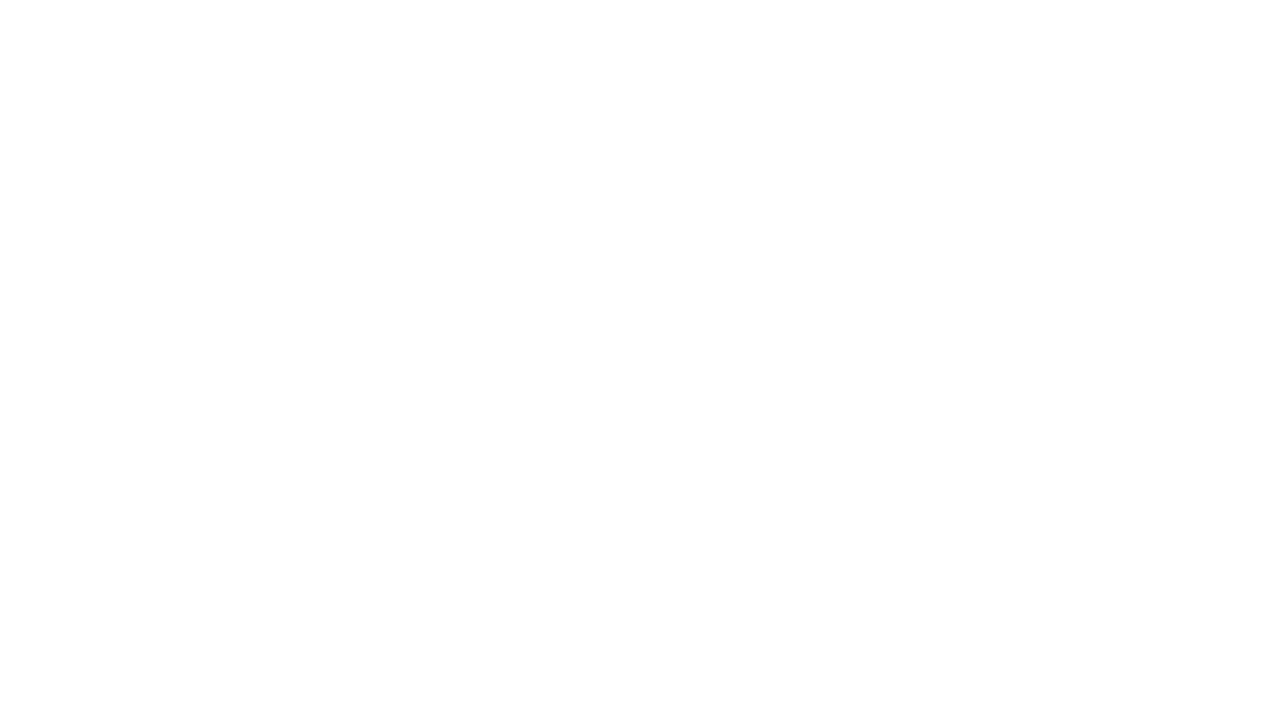

Search results loaded and page title contains 'saucelabs'
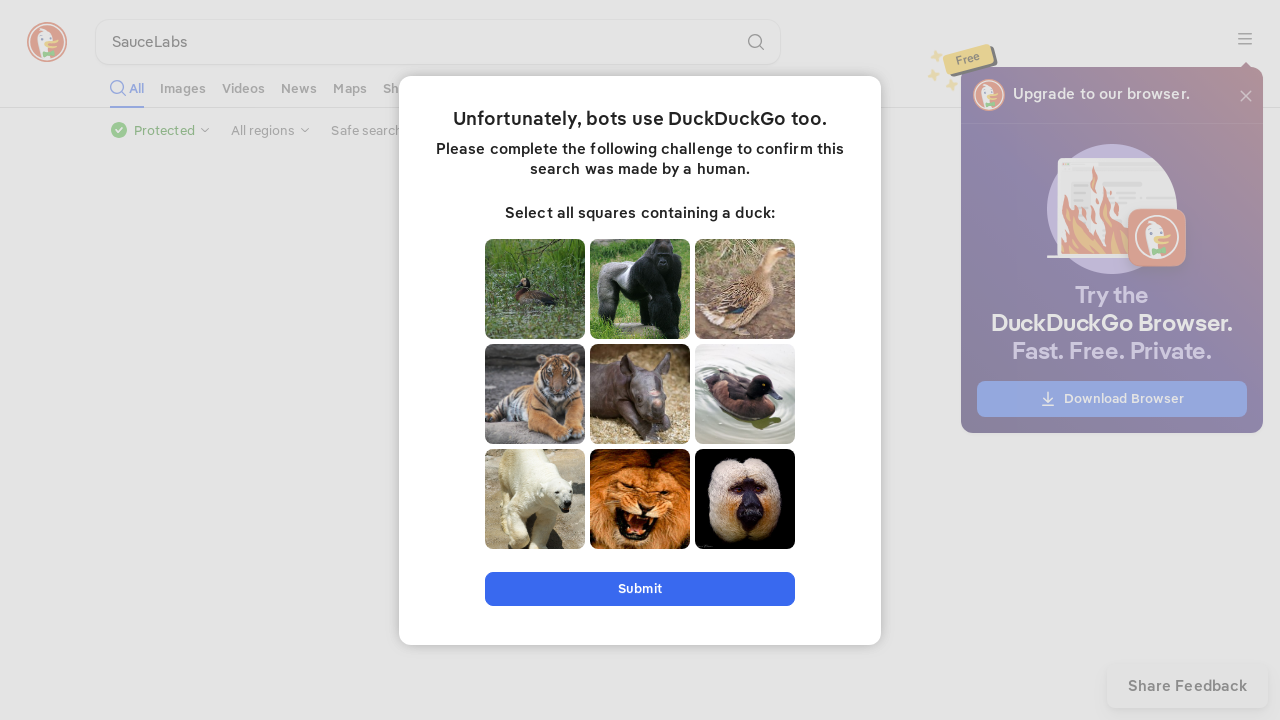

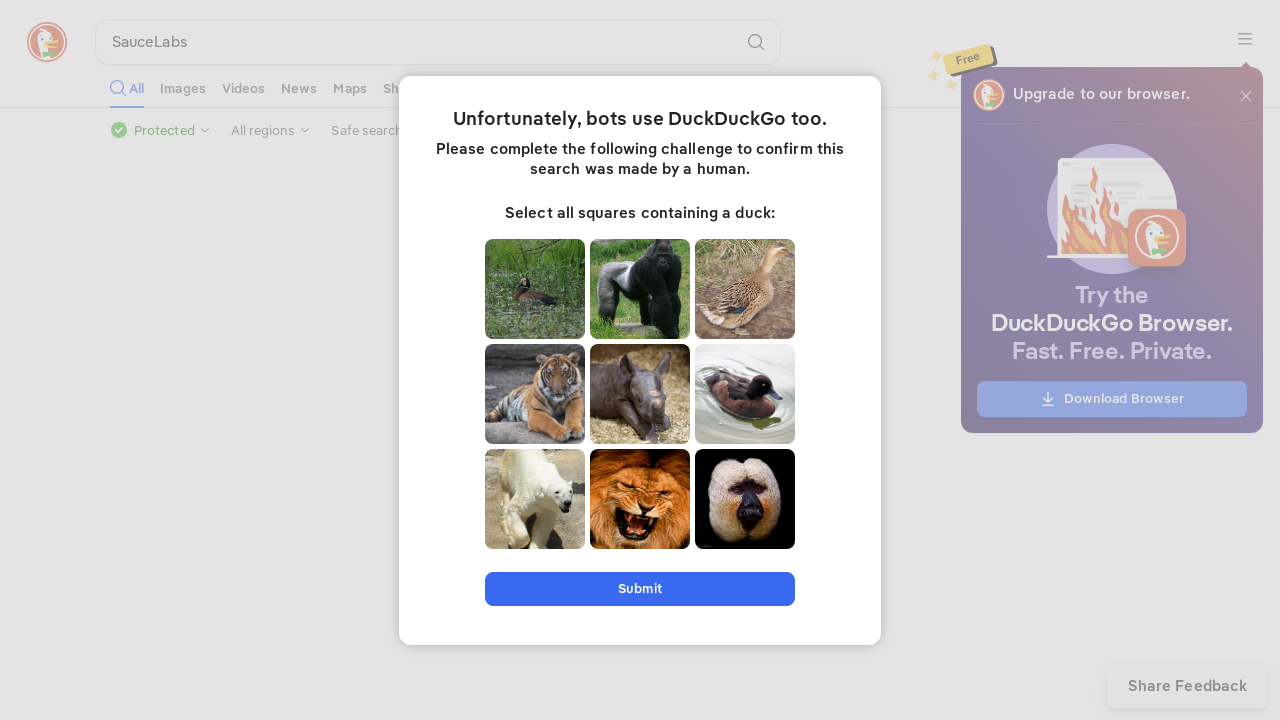